Tests a registration form by filling in first name, last name, and email fields in the first block, then submitting the form and verifying the success message.

Starting URL: http://suninjuly.github.io/registration1.html

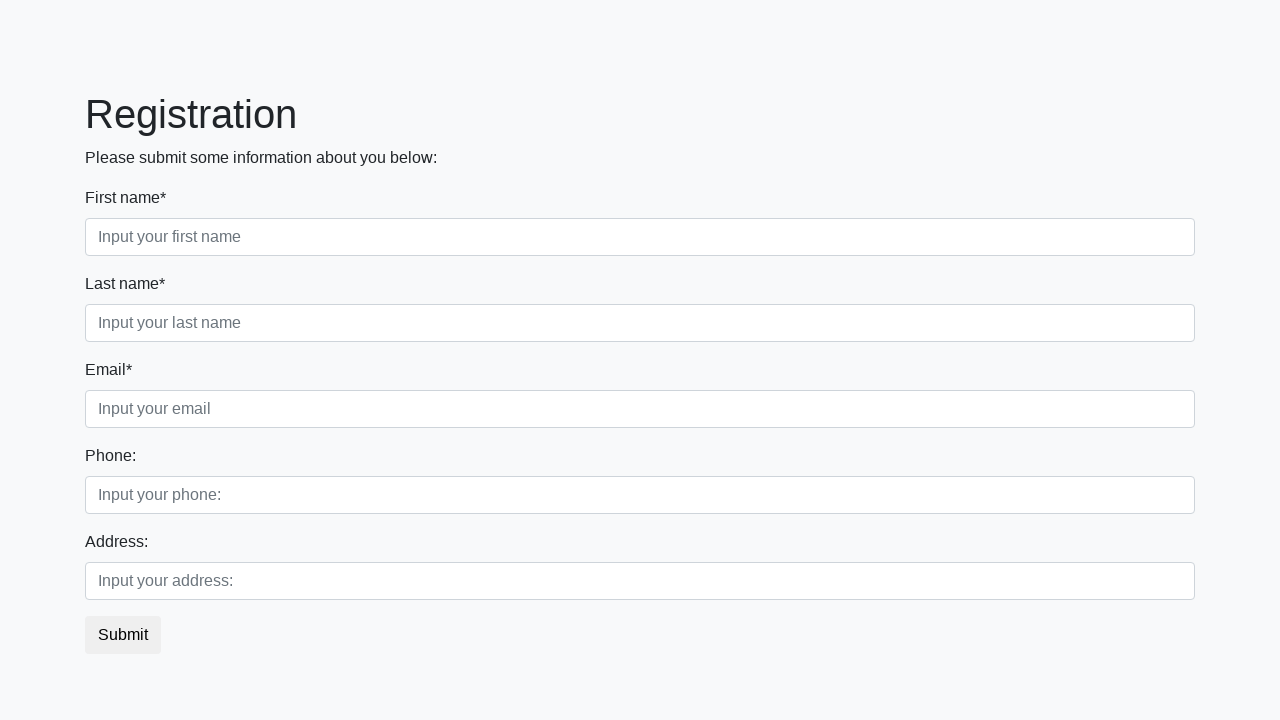

Filled first name field with 'Ivan' on div.first_block input.first
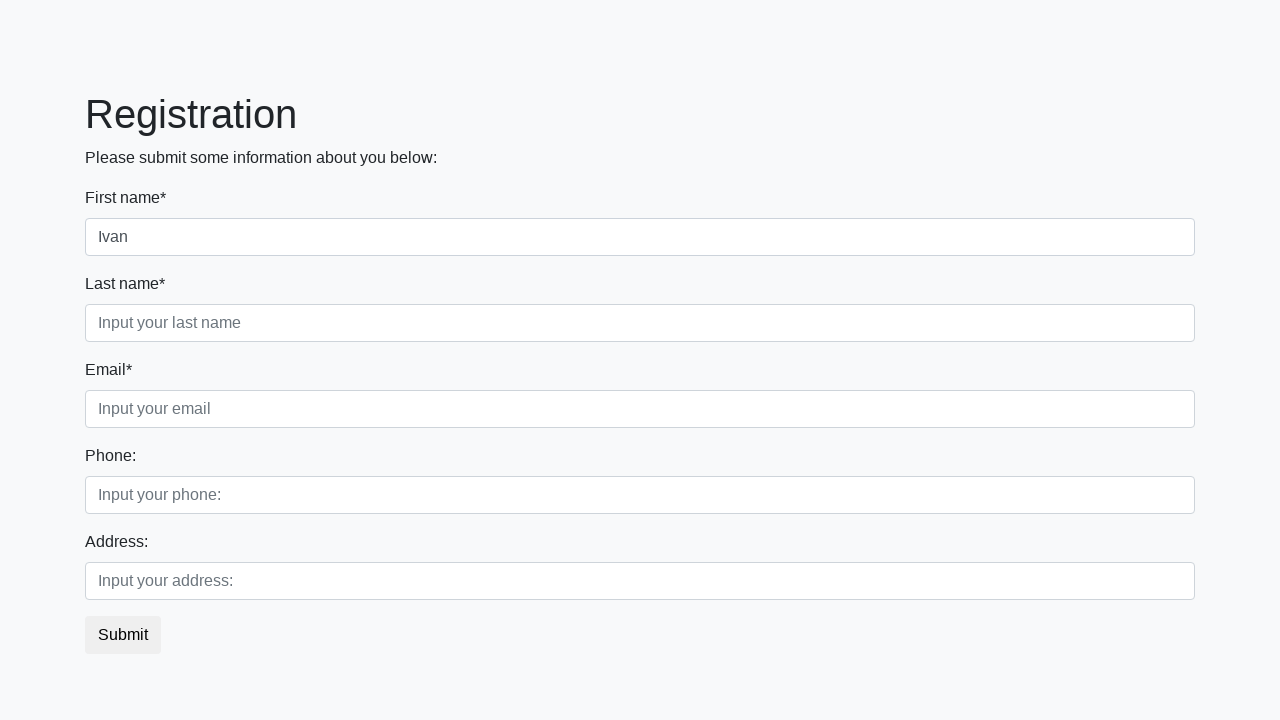

Filled last name field with 'Petrov' on div.first_block input.second
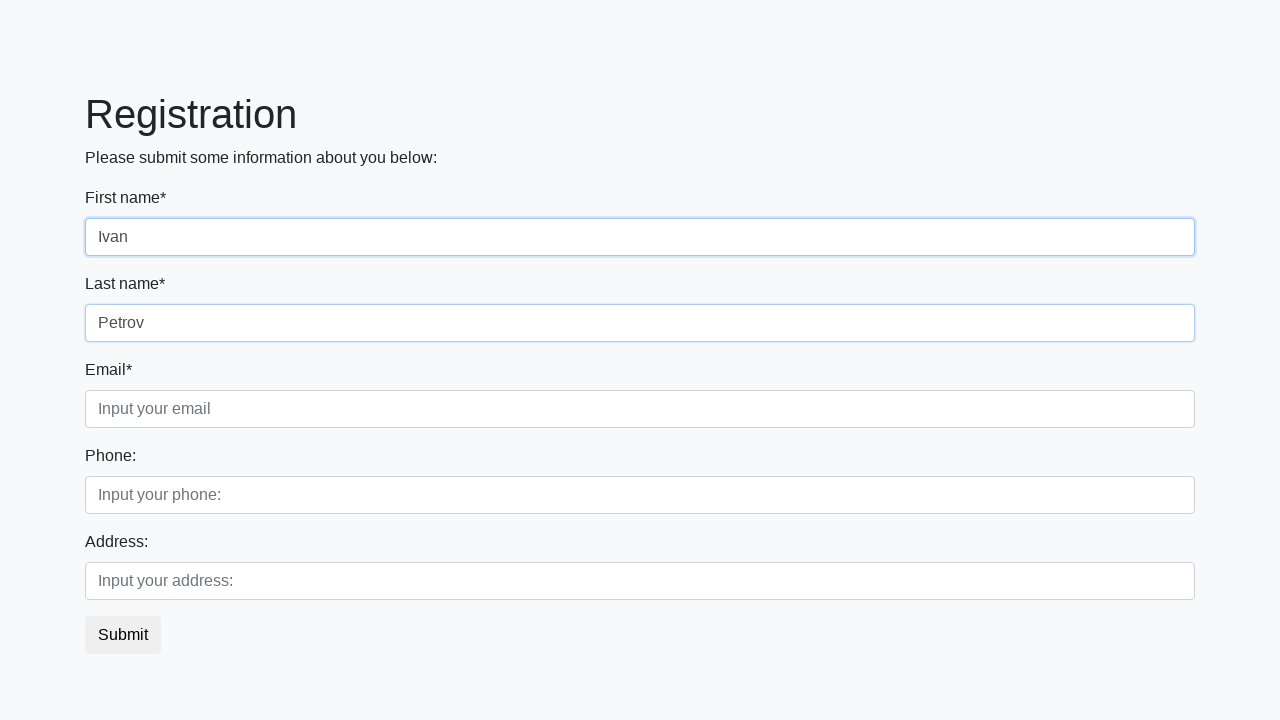

Filled email field with 'user847@example.com' on div.first_block input.third
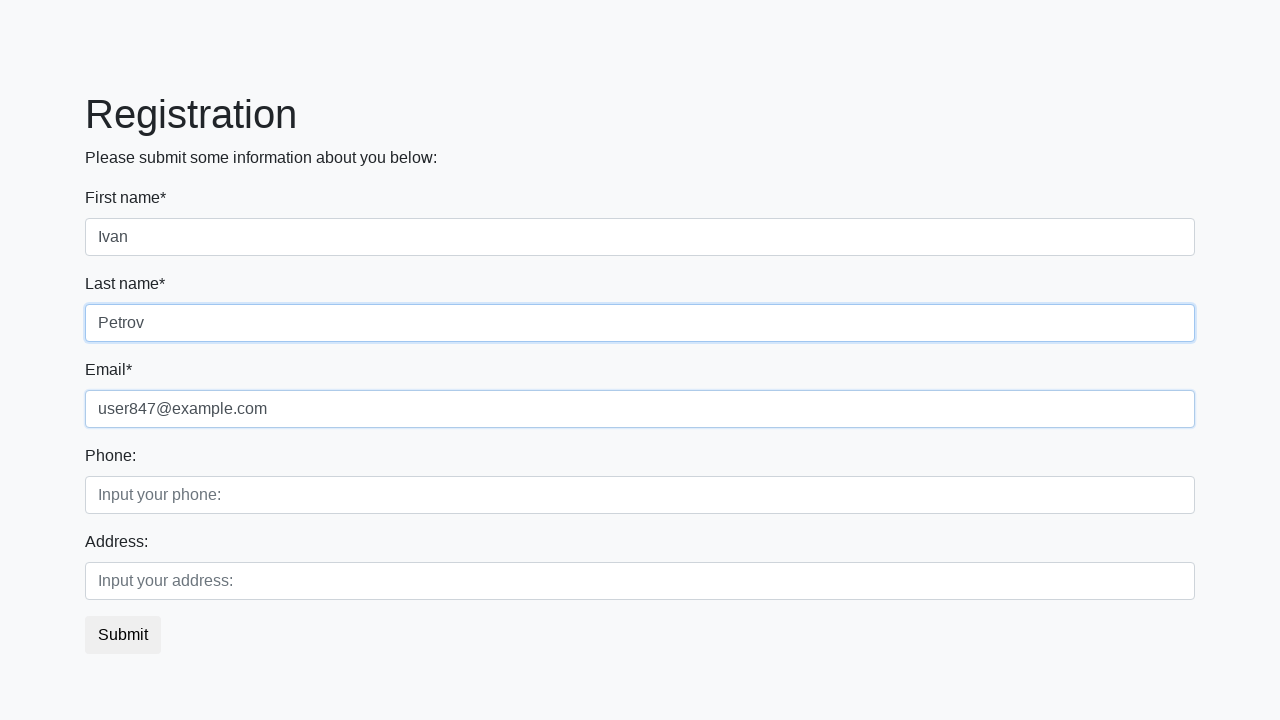

Clicked submit button to register at (123, 635) on button[type='submit']
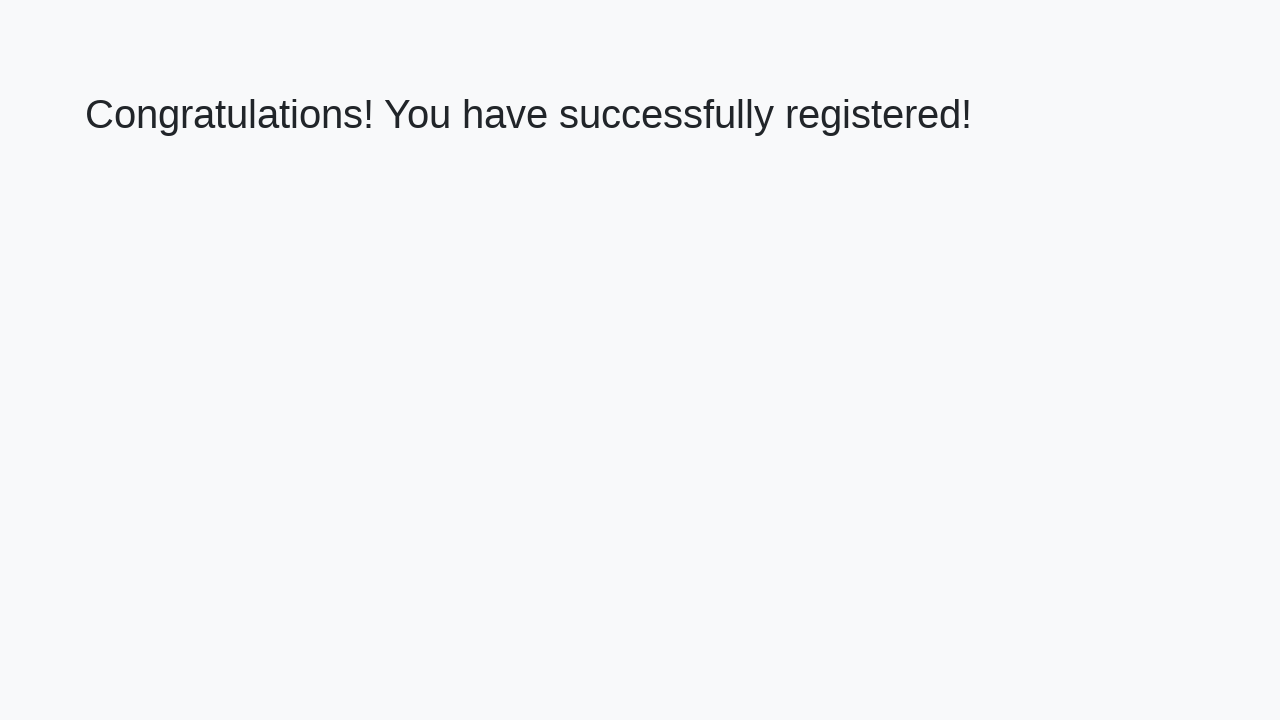

Success message appeared on page
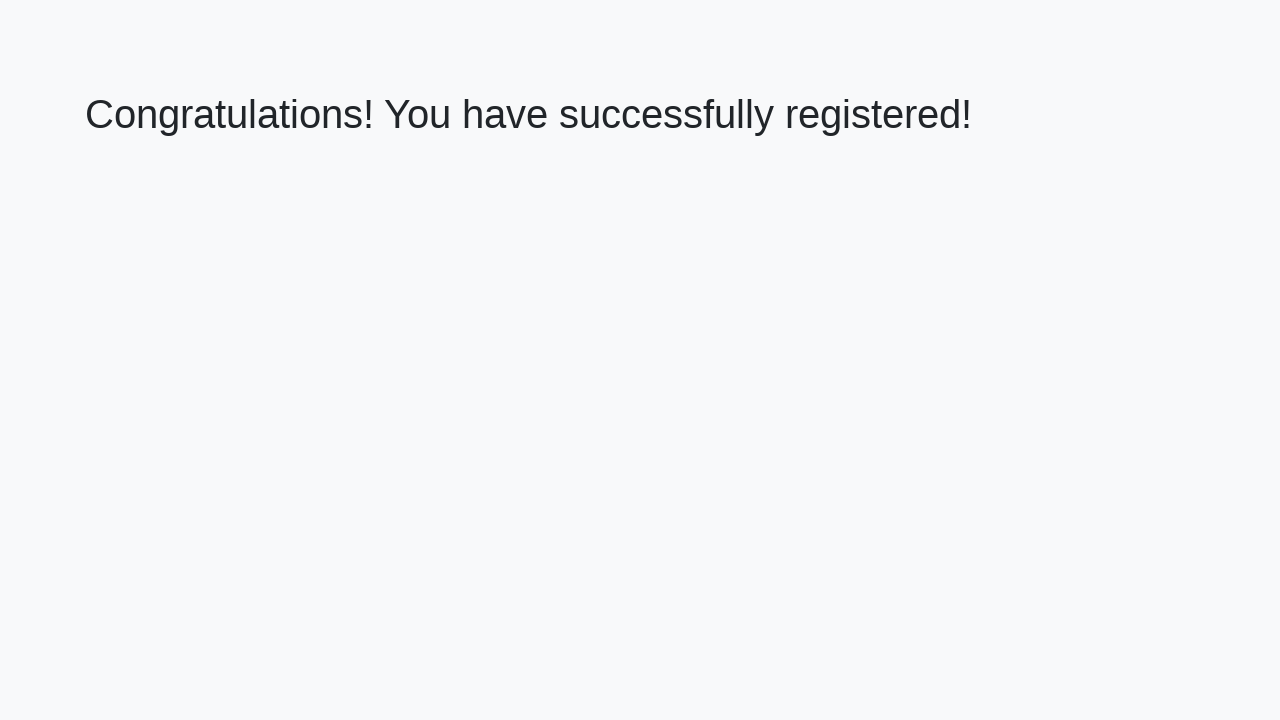

Retrieved success message text
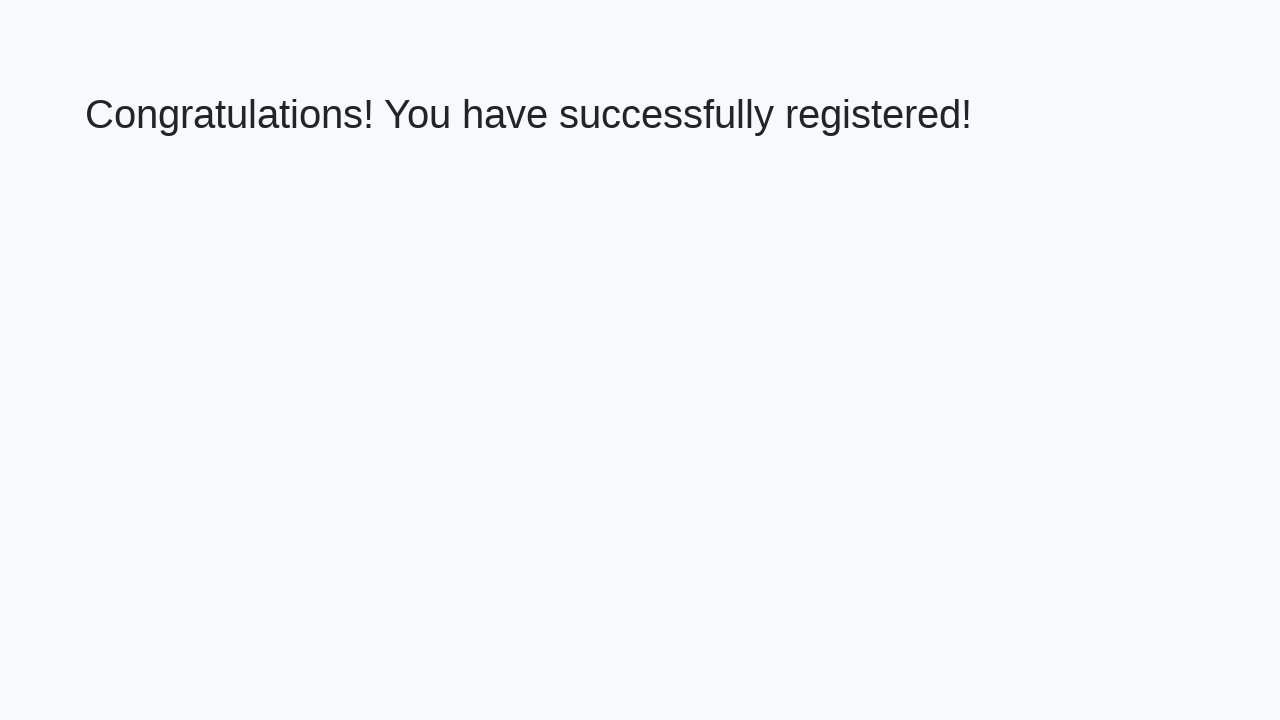

Verified success message matches expected text
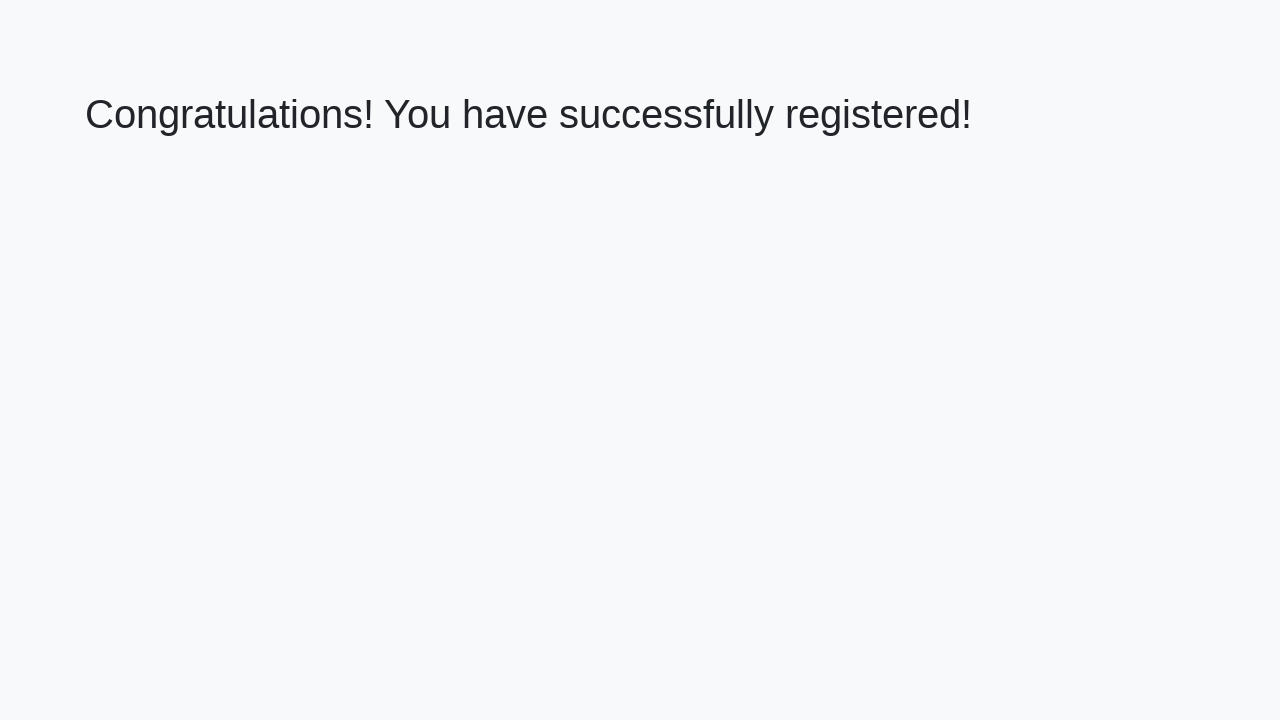

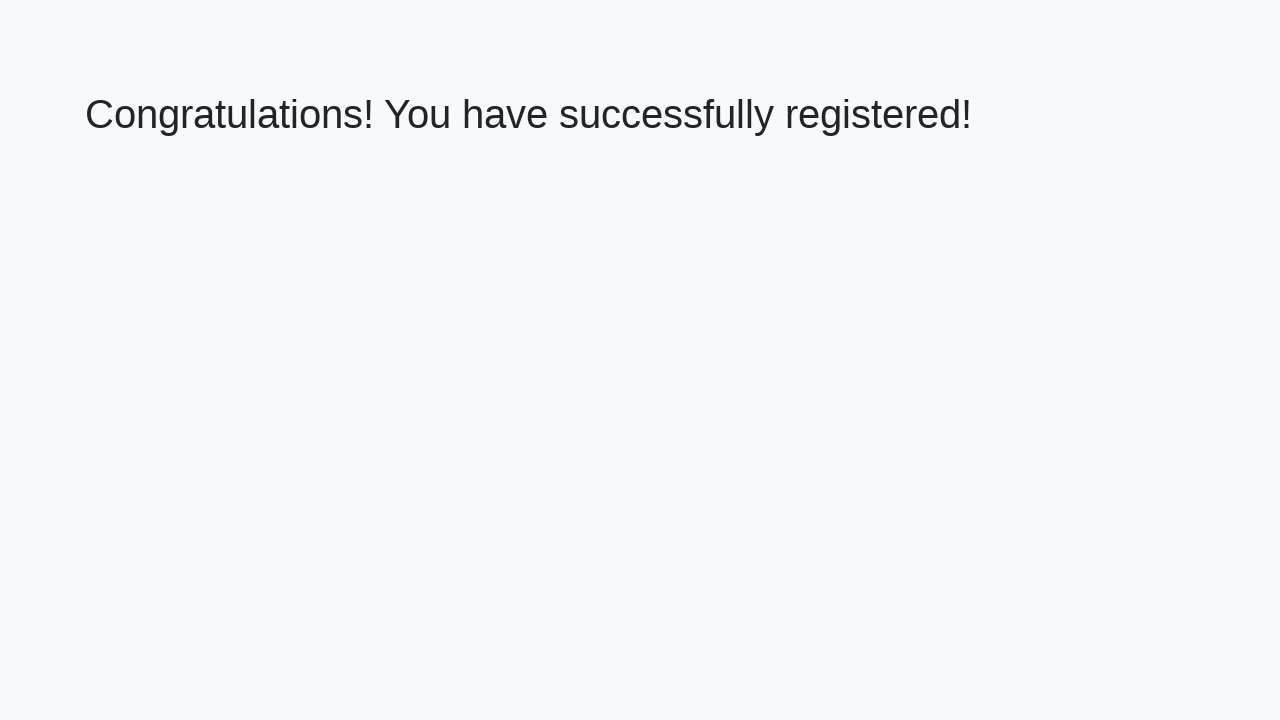